Performs click-and-hold, moves to target element, then releases the mouse button

Starting URL: https://crossbrowsertesting.github.io/drag-and-drop

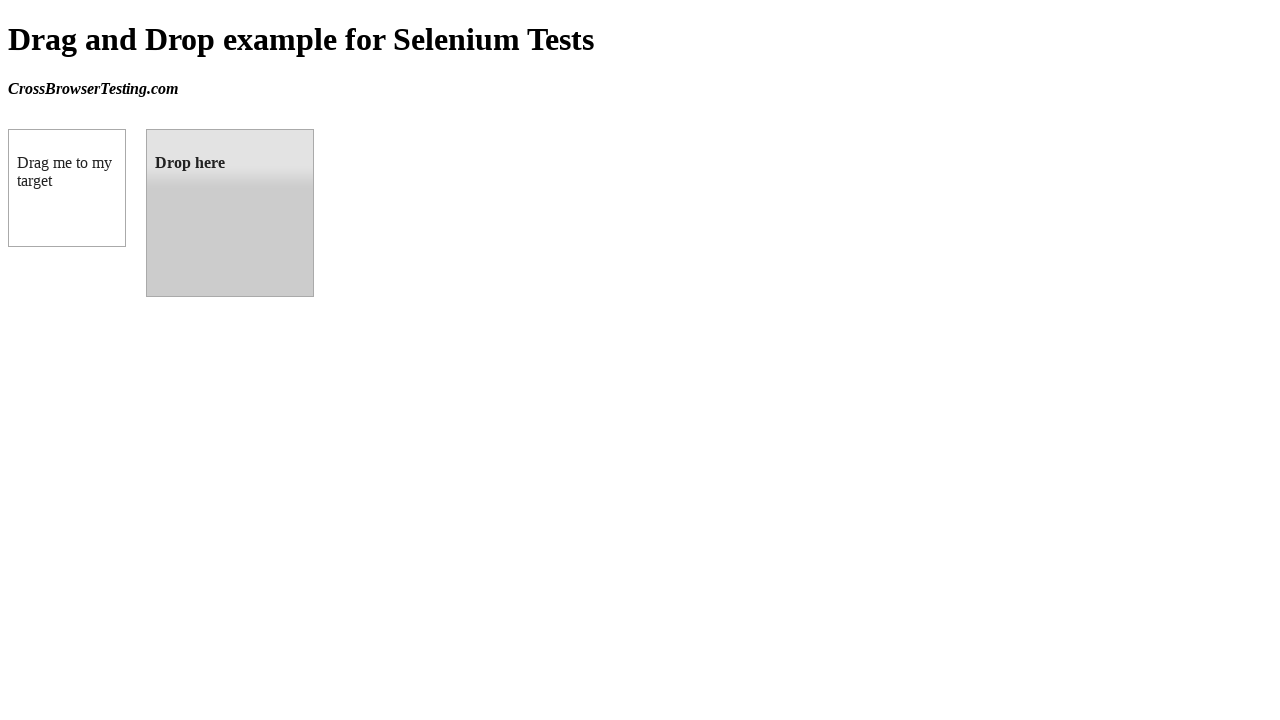

Located draggable source element
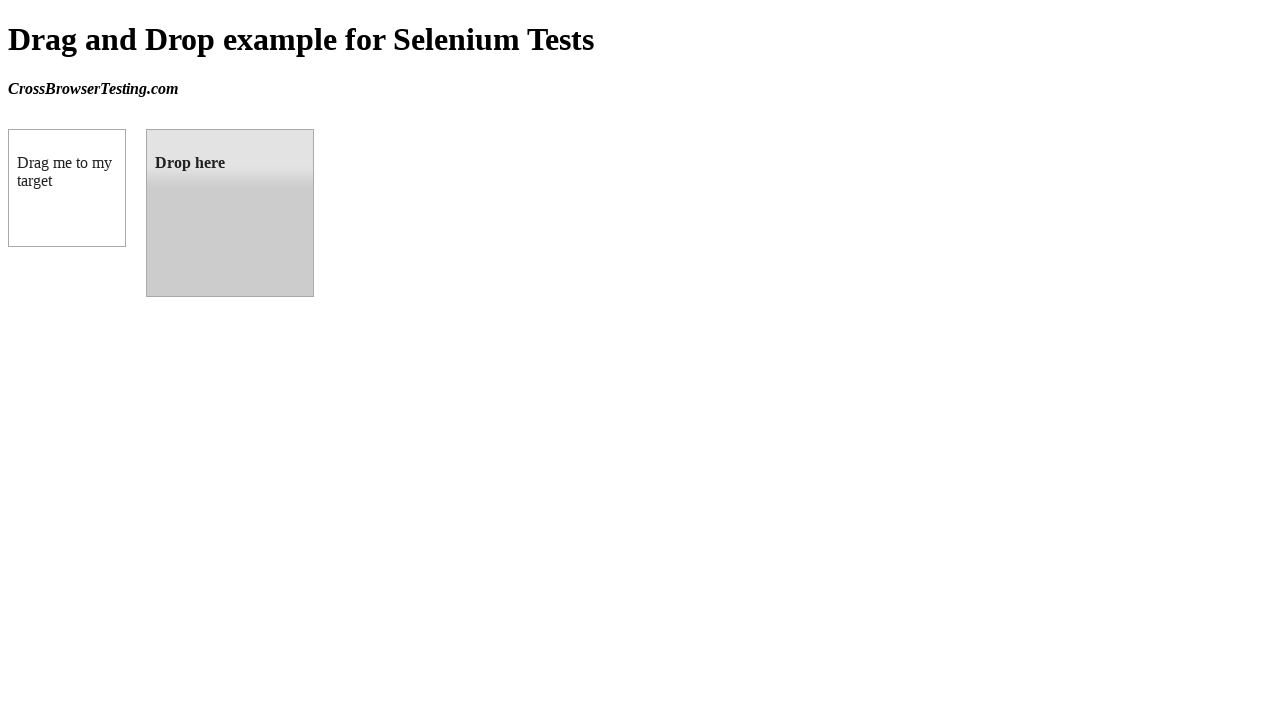

Located droppable target element
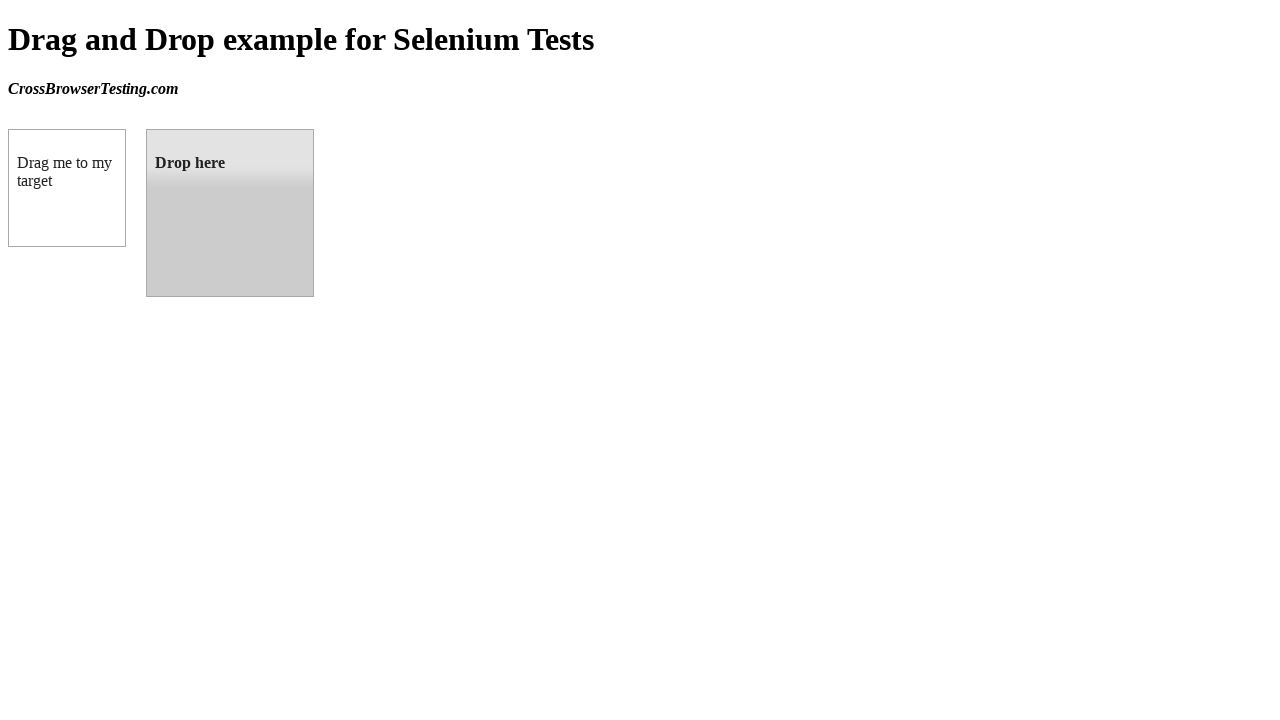

Retrieved bounding box for source element
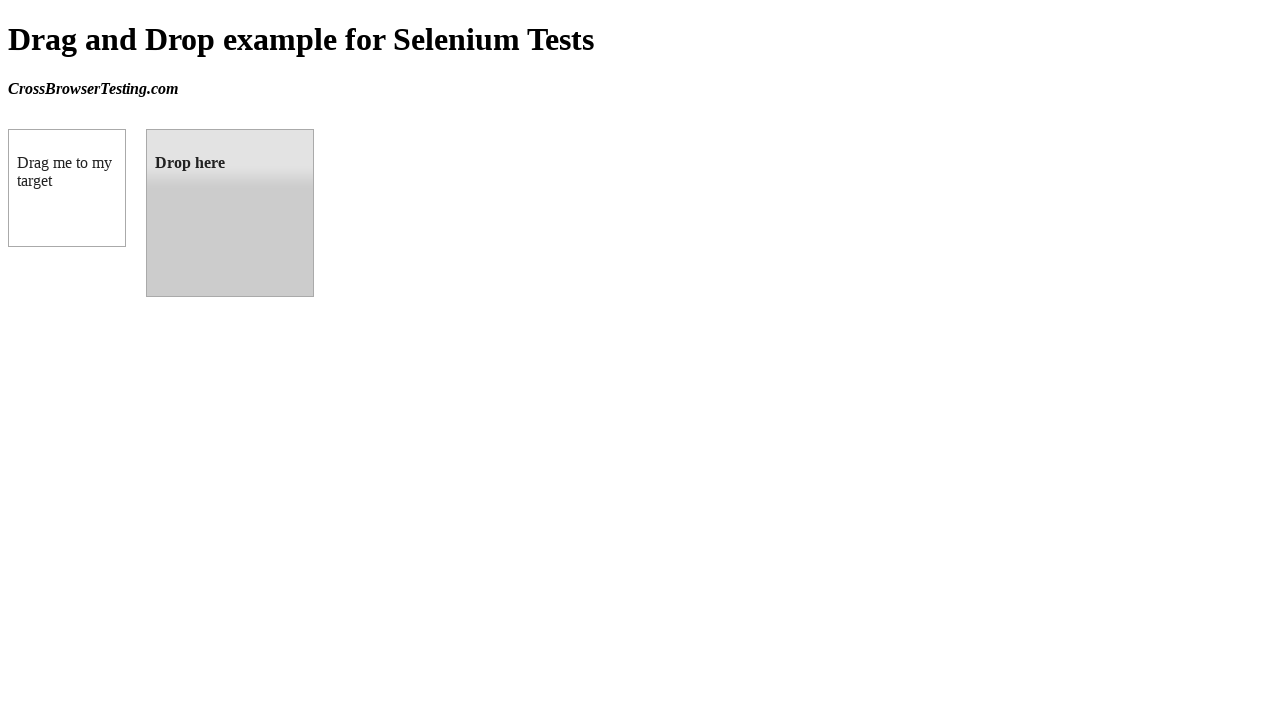

Retrieved bounding box for target element
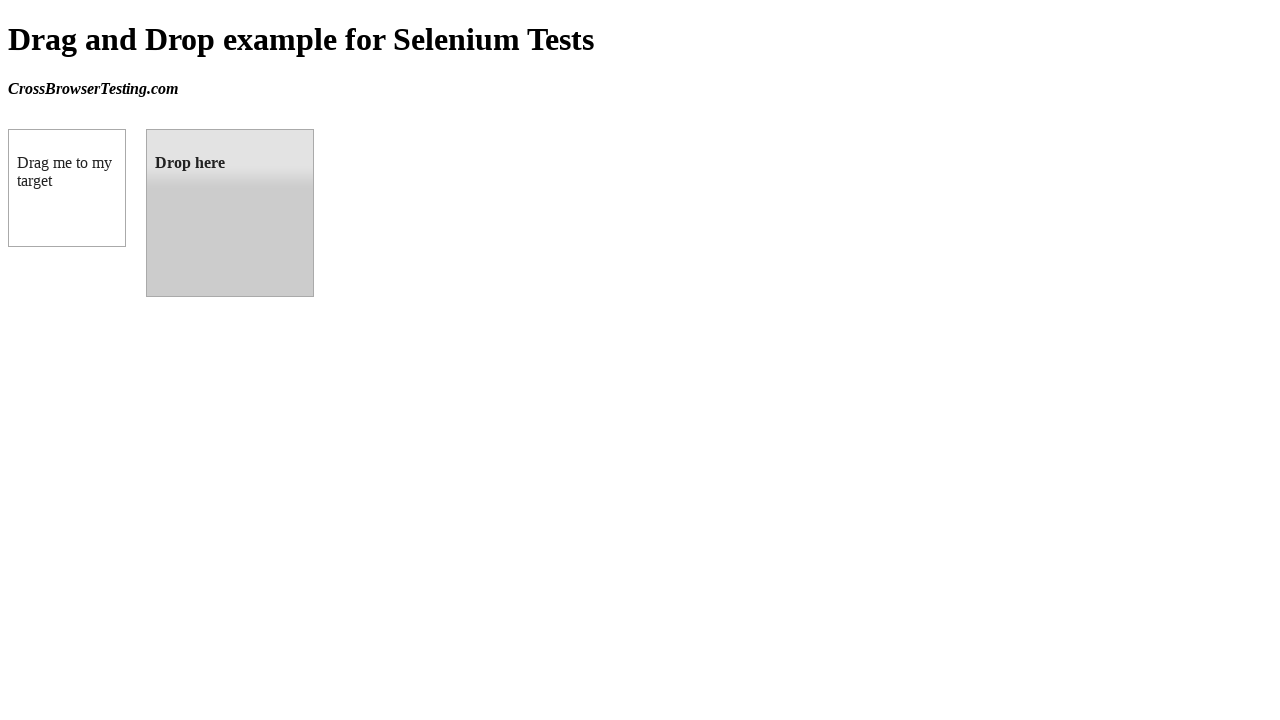

Moved mouse to center of draggable element at (67, 188)
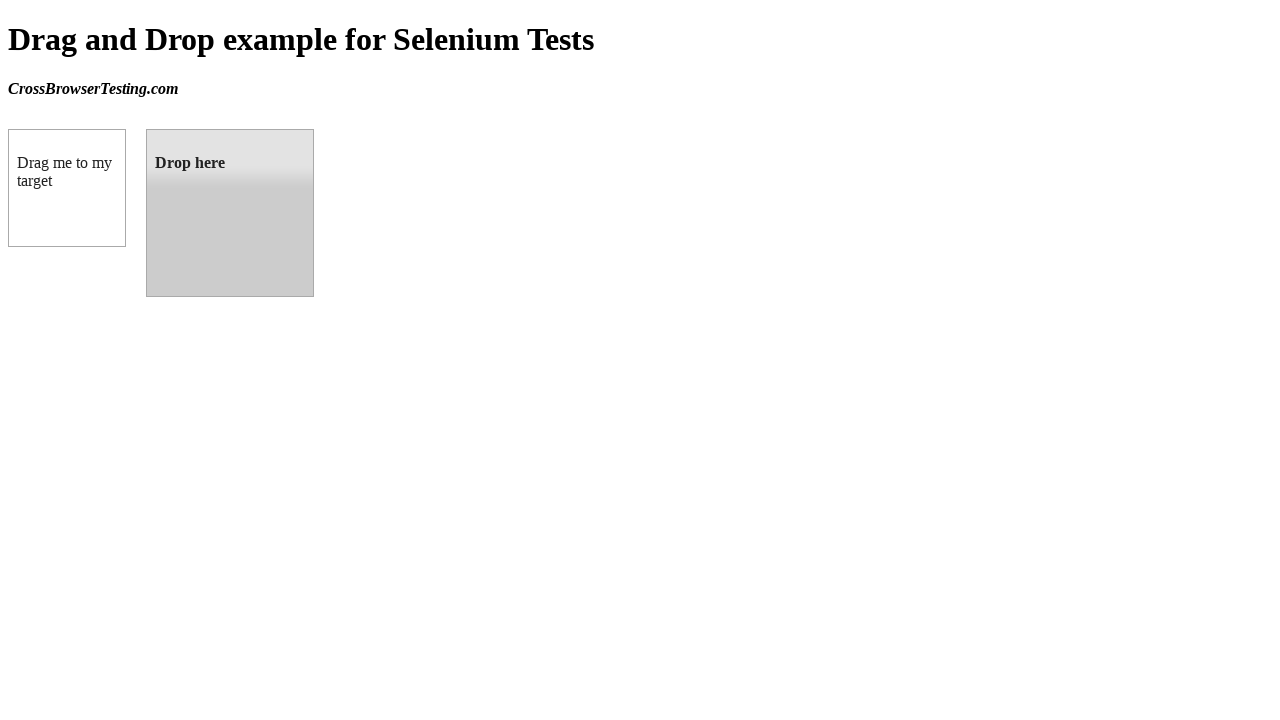

Pressed mouse button down on draggable element at (67, 188)
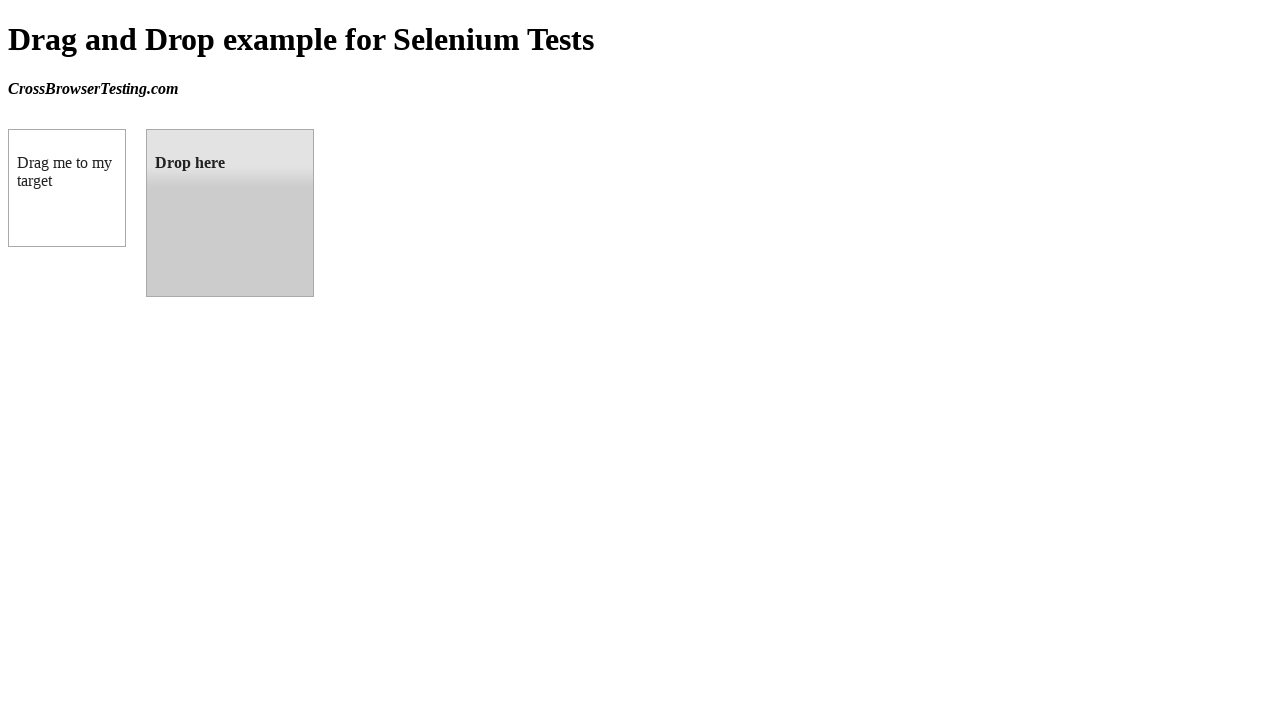

Moved mouse to center of droppable target element at (230, 213)
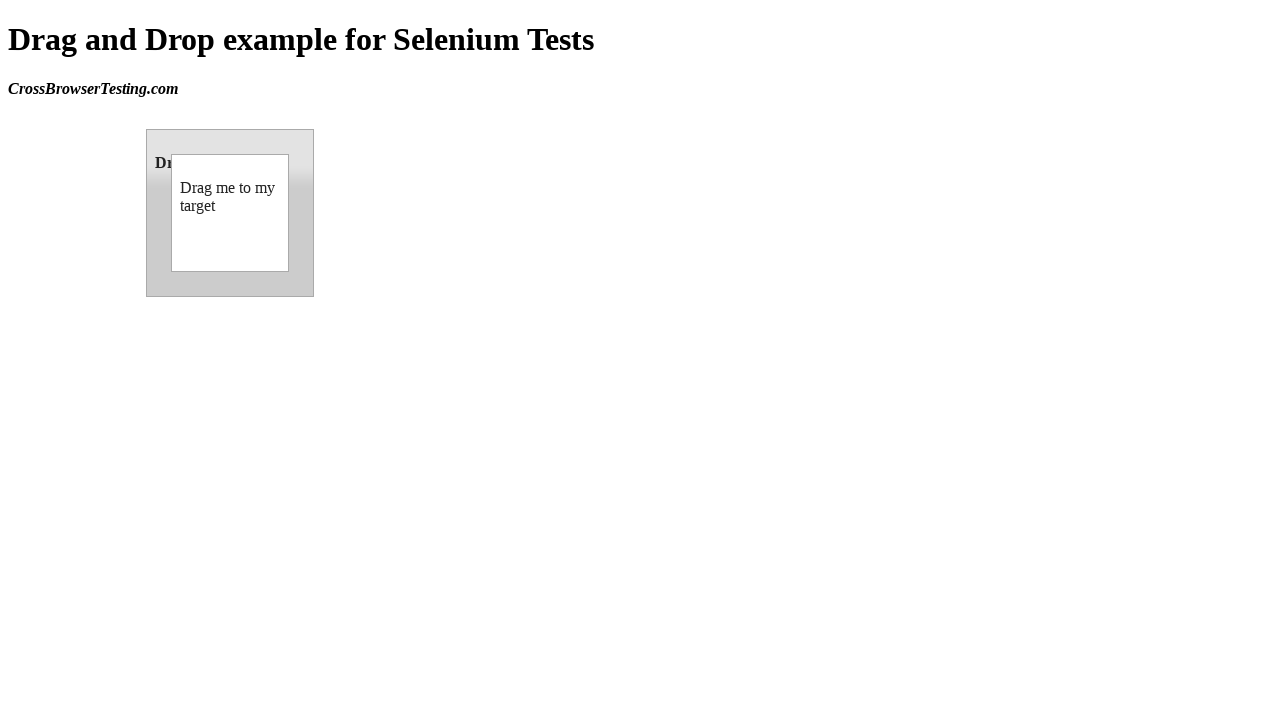

Released mouse button to complete drag-and-drop at (230, 213)
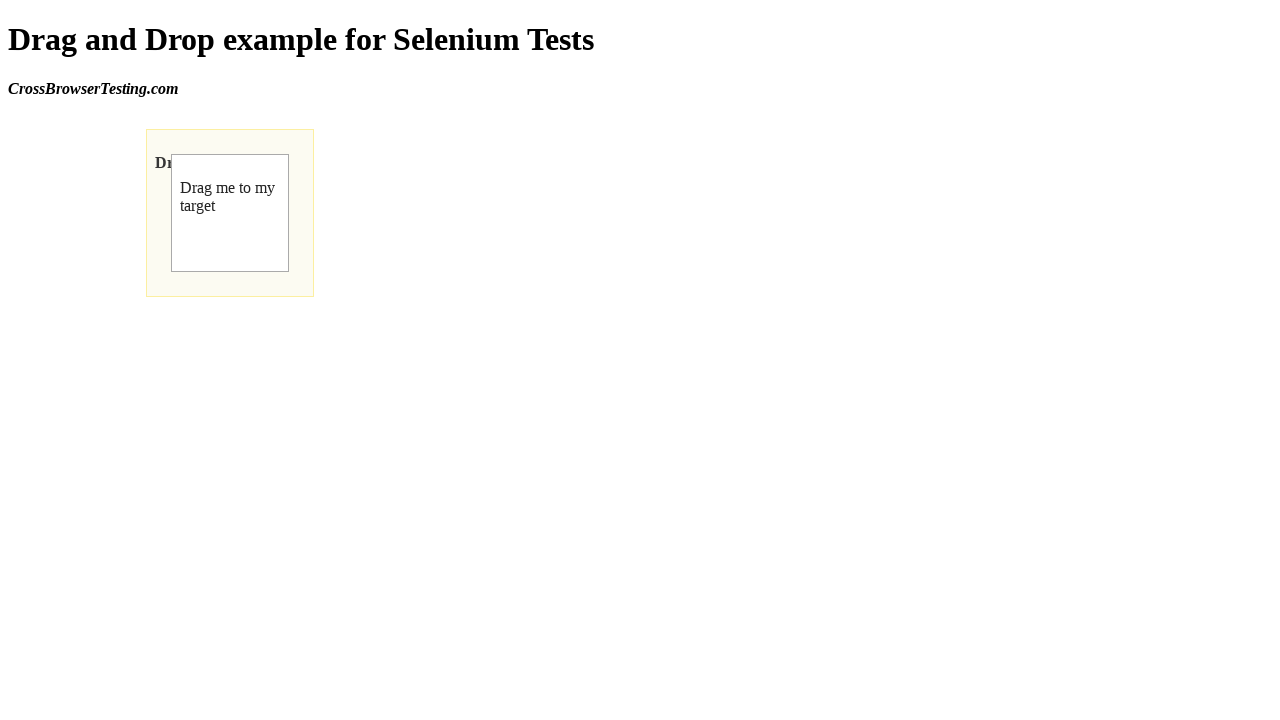

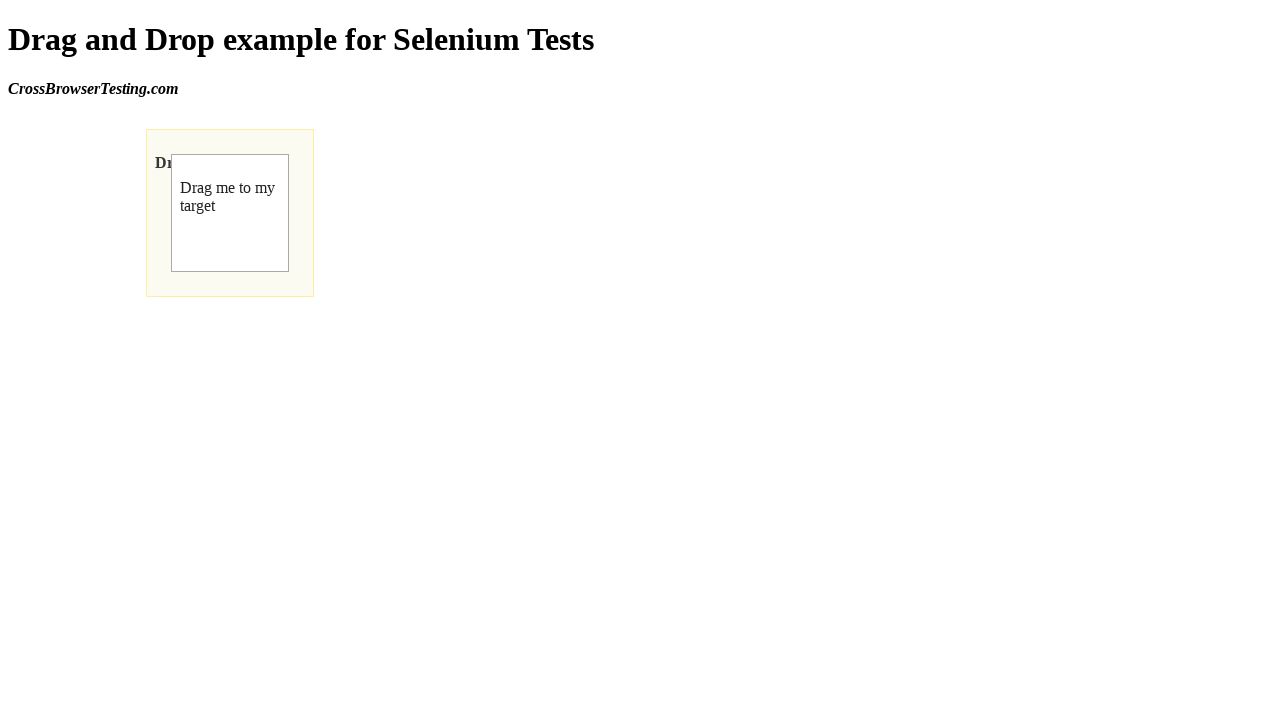